Tests JavaScript alert handling by clicking a button that triggers an alert and then accepting/dismissing the alert dialog.

Starting URL: https://demo.automationtesting.in/Alerts.html

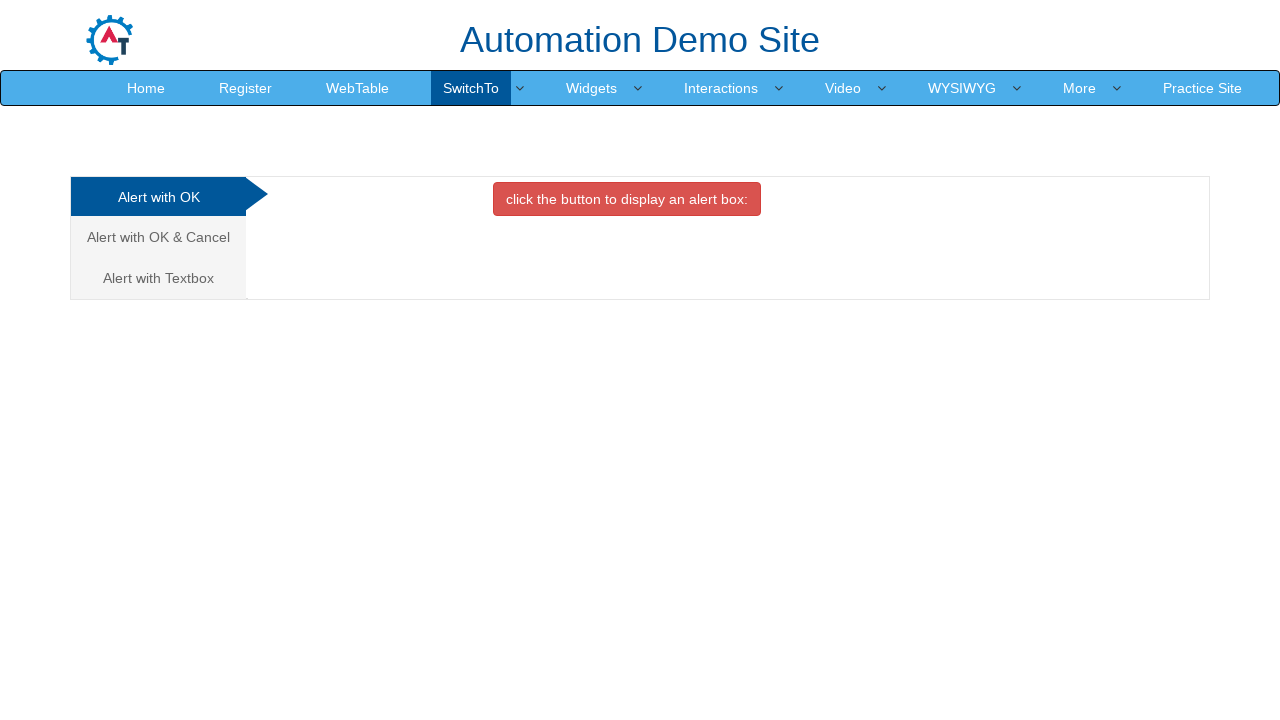

Clicked danger button to trigger alert dialog at (627, 199) on xpath=//*[@class='btn btn-danger']
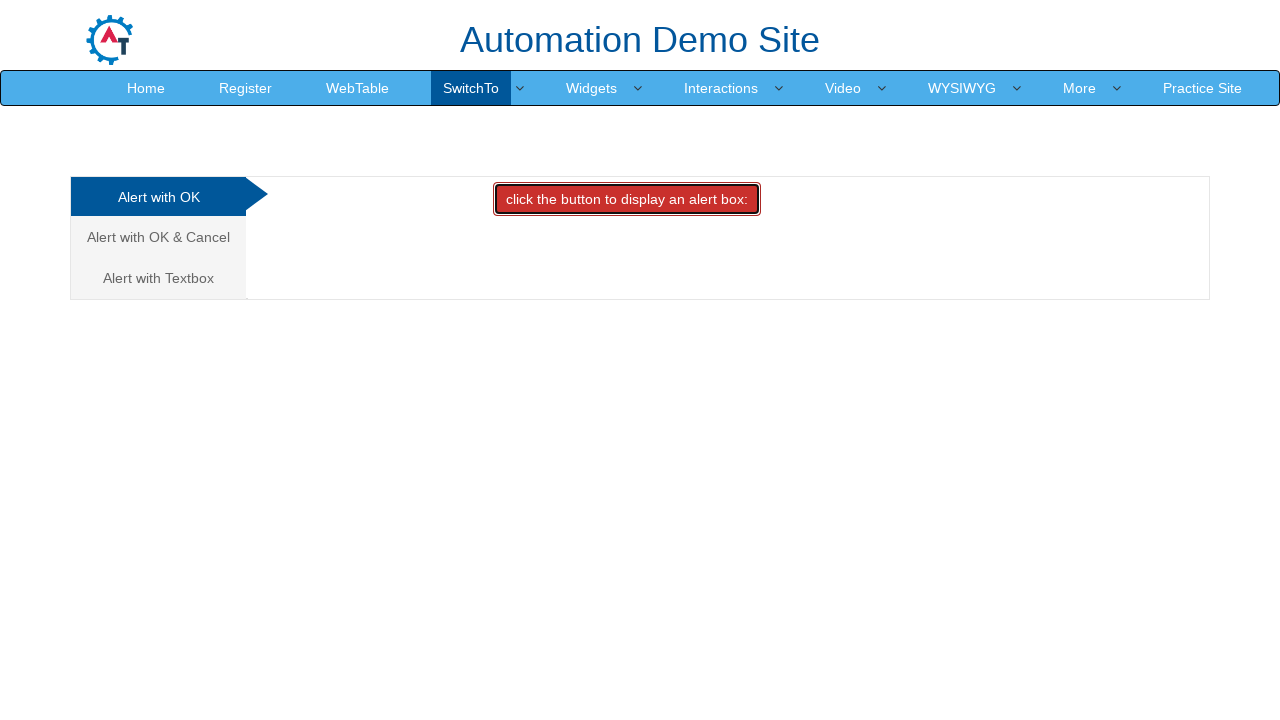

Set up dialog listener to accept alerts
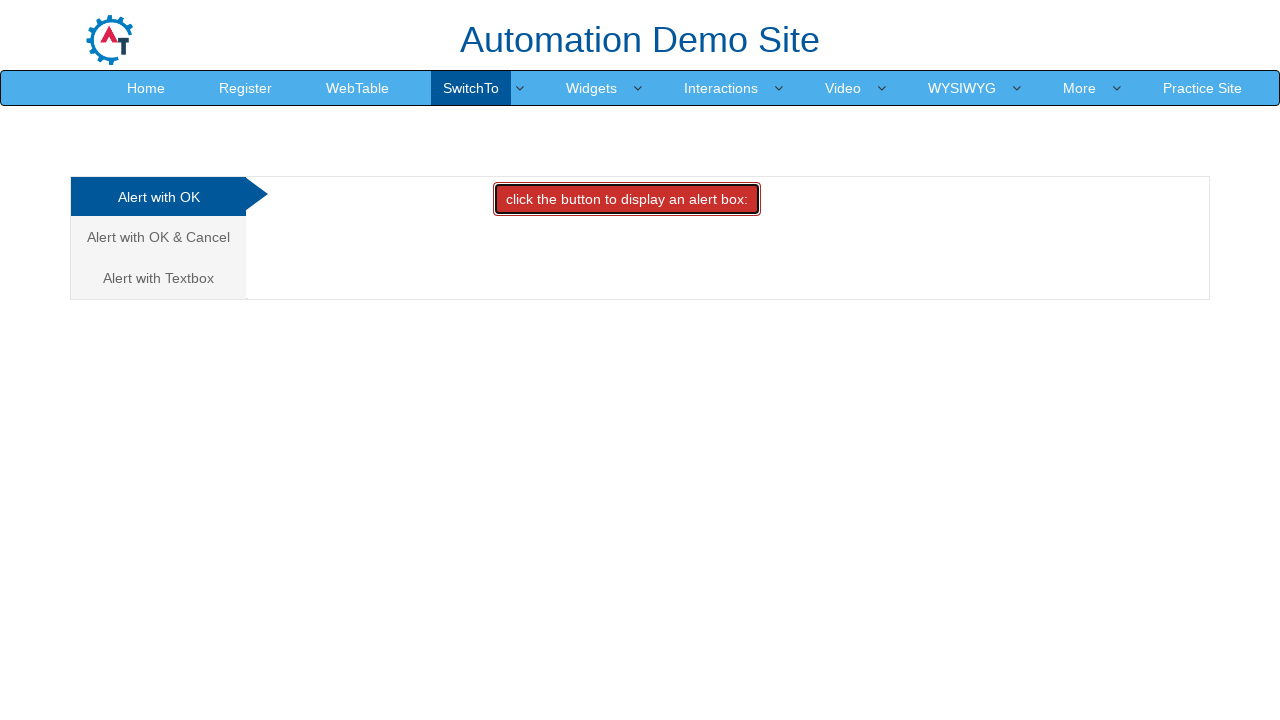

Clicked danger button again using xpath at (627, 199) on xpath=//*[@class='btn btn-danger']
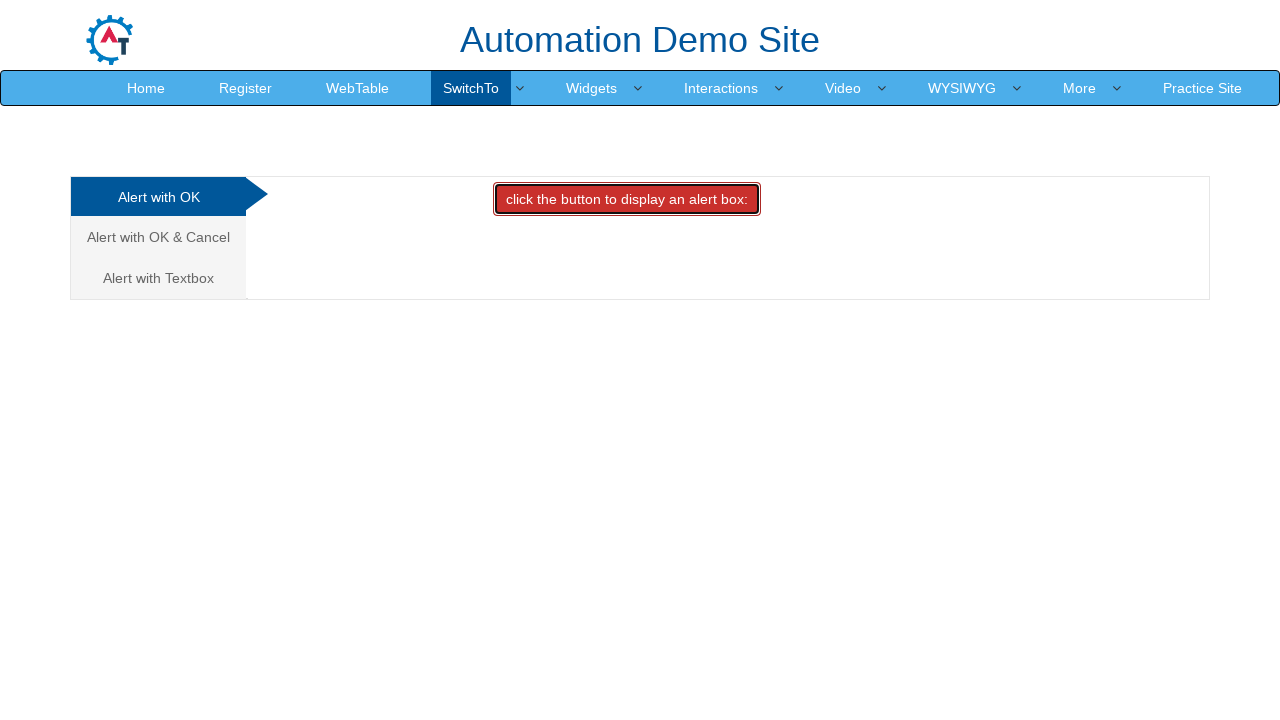

Waited 1 second for alert processing
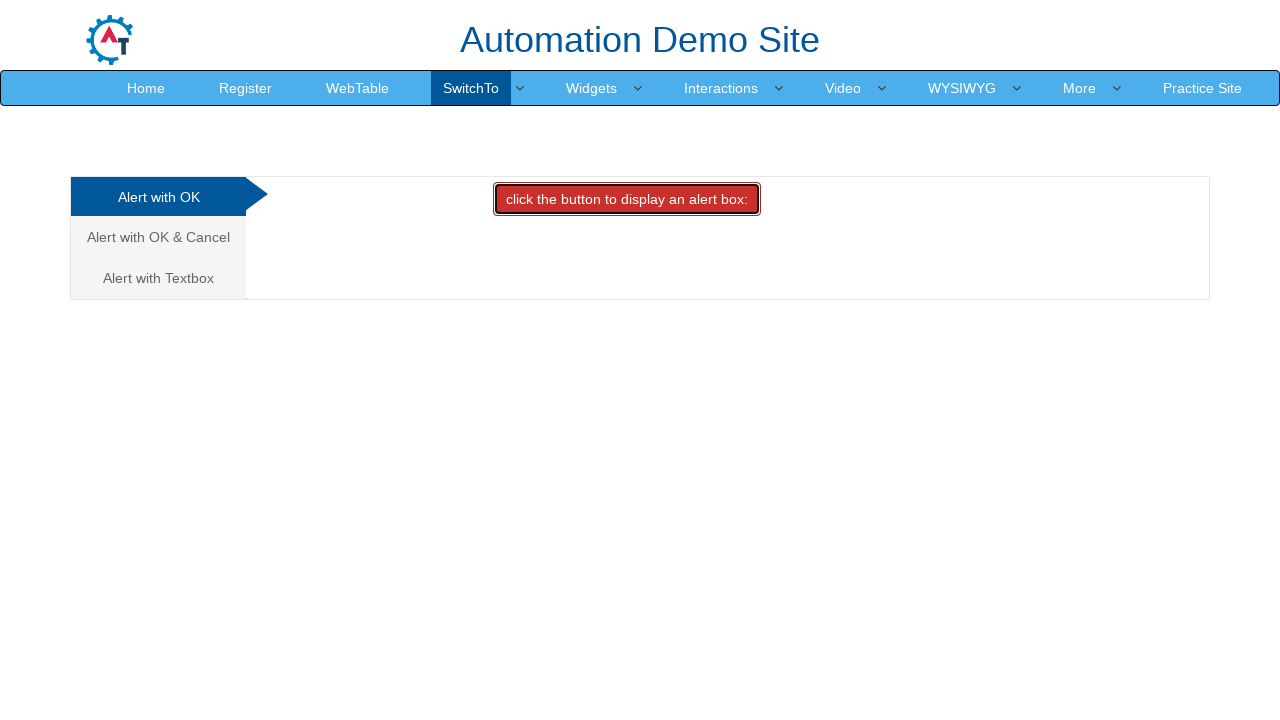

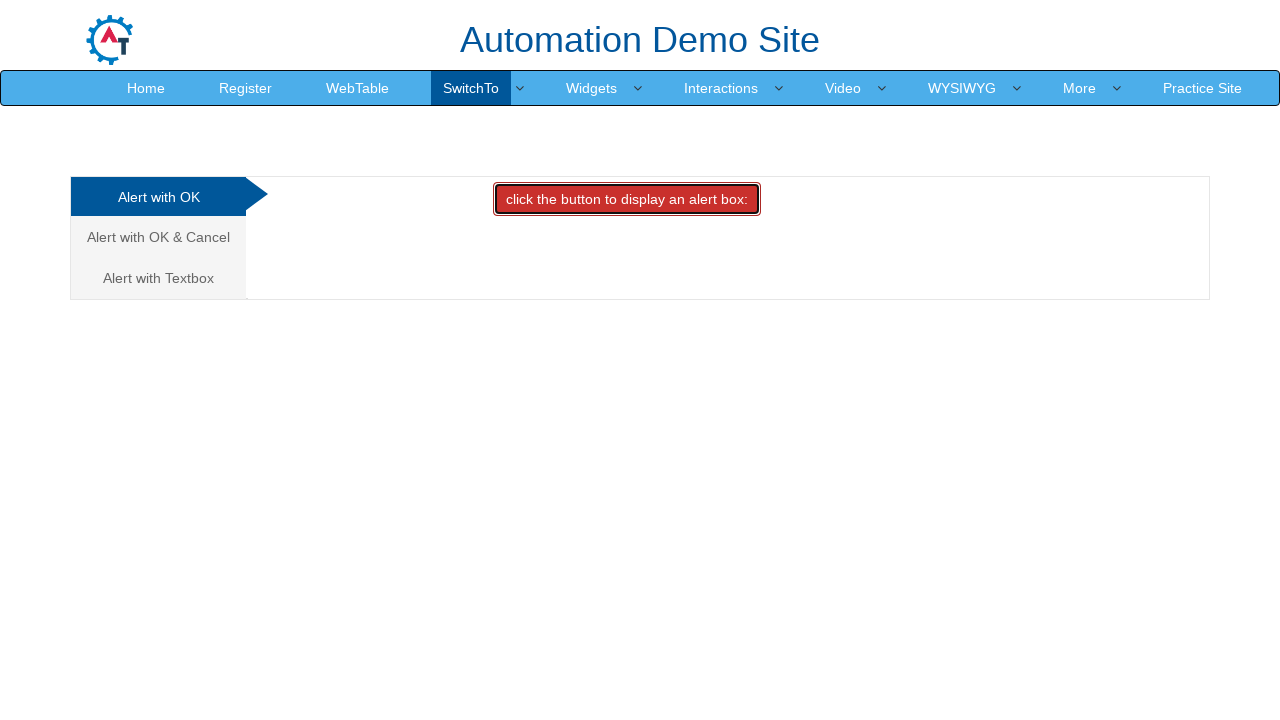